Tests a sample login/logout flow on UI Testing Playground, a public demo site for practicing automation

Starting URL: http://uitestingplayground.com/sampleapp

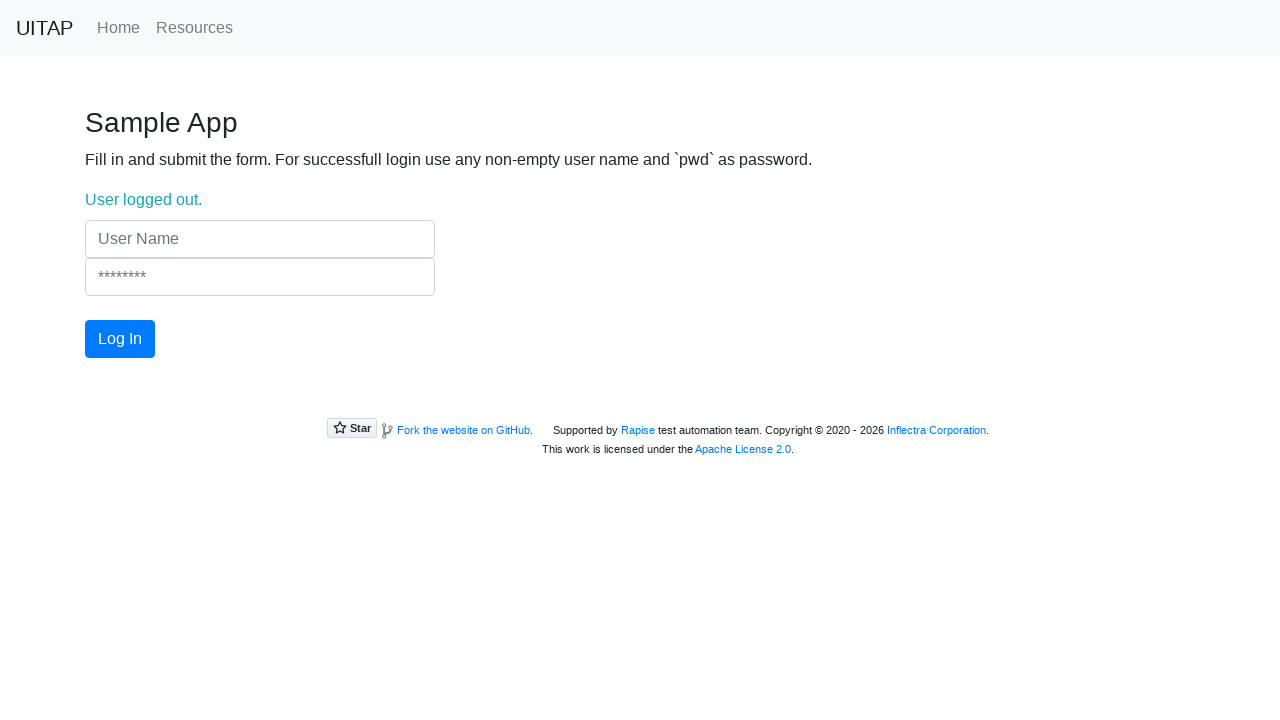

Verified login button is present on the page
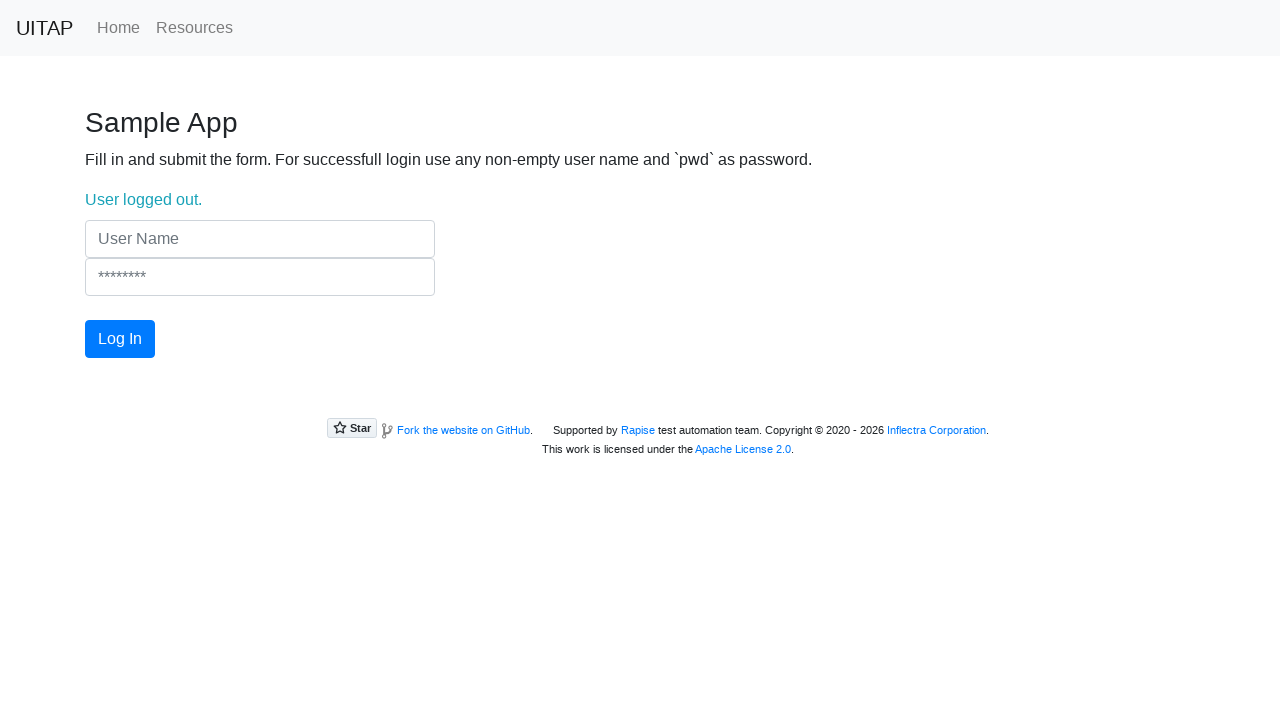

Filled username field with 'Anuar' on input[name='UserName']
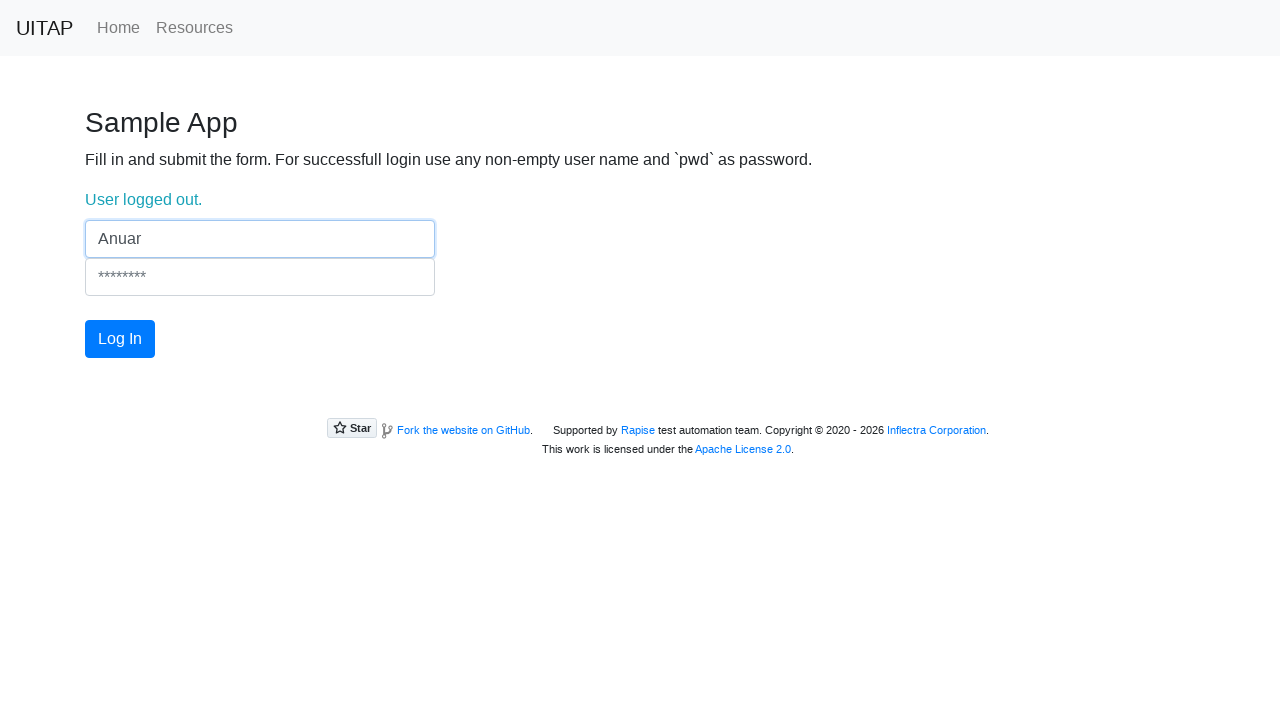

Filled password field with 'pwd' on input[name='Password']
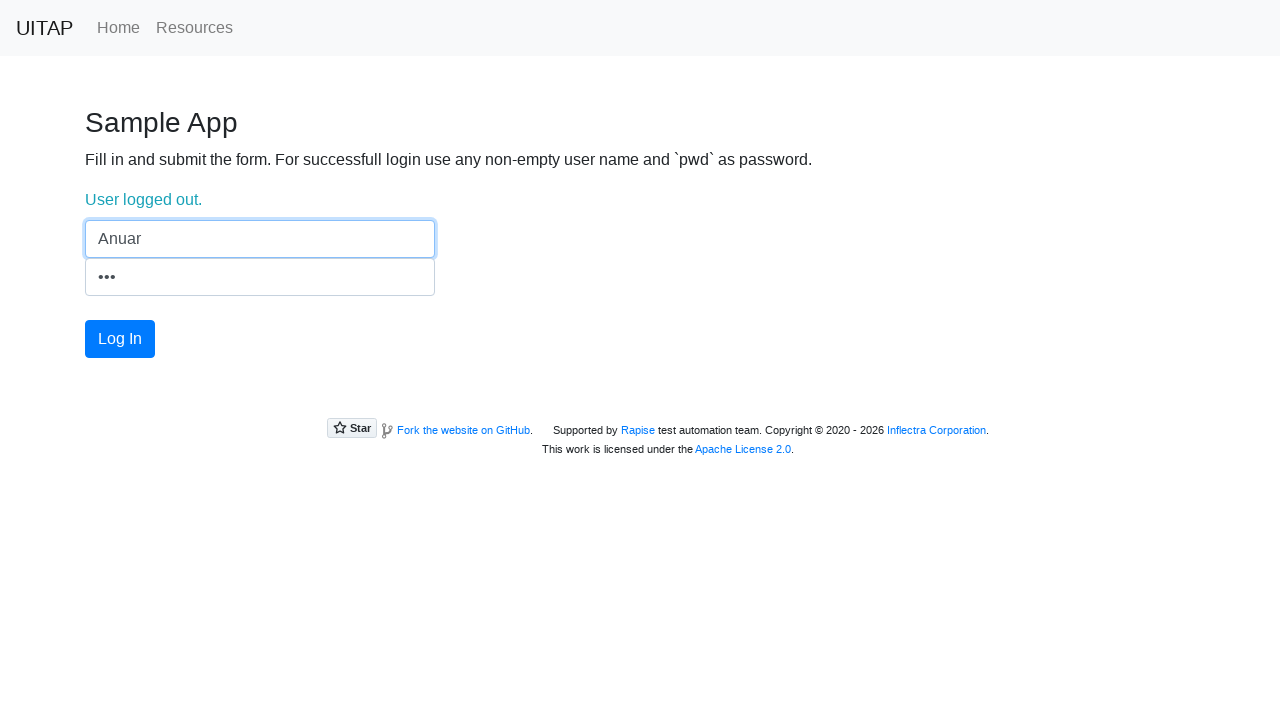

Clicked login button to authenticate at (120, 339) on #login
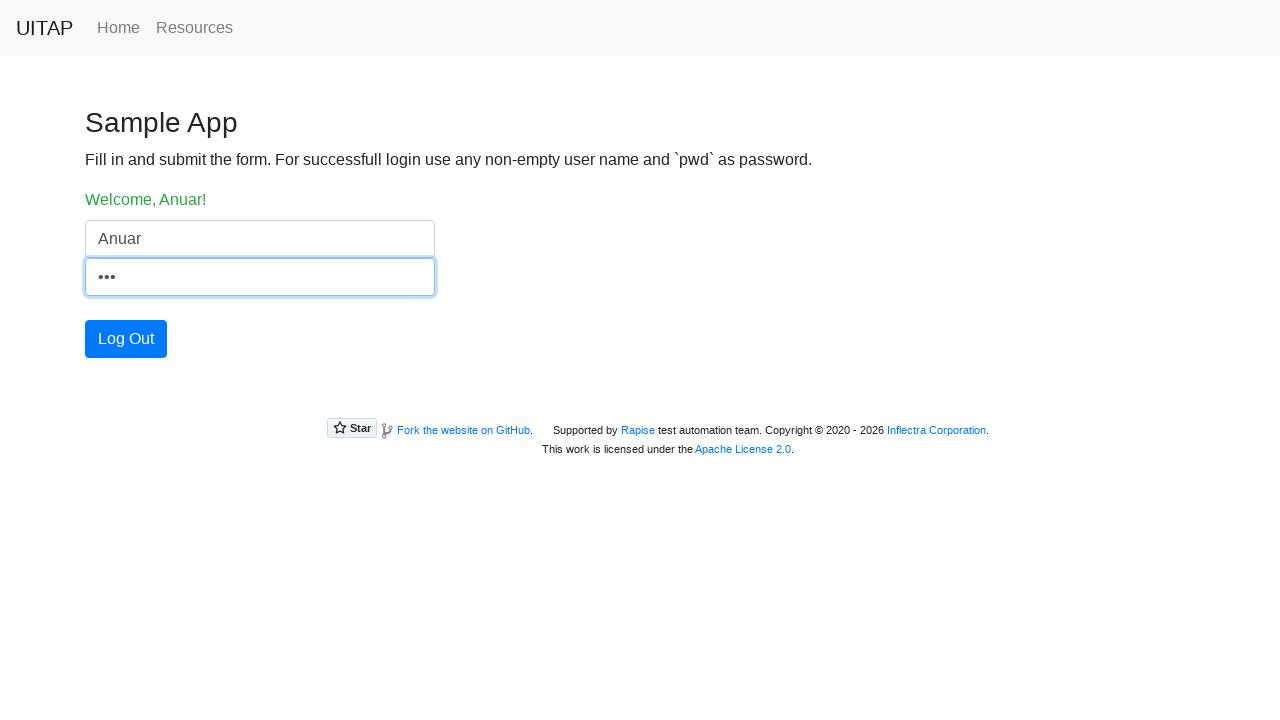

Clicked logout button to end session at (126, 339) on xpath=//*[@id='login'][text()='Log Out']
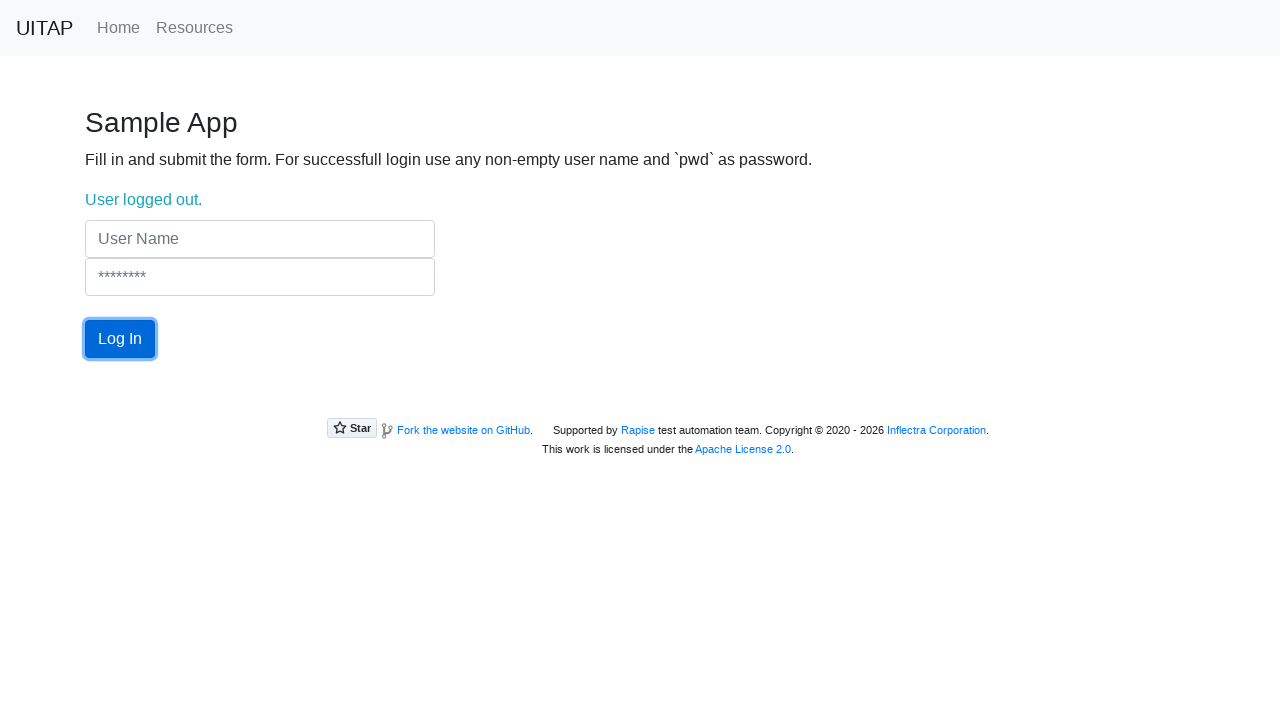

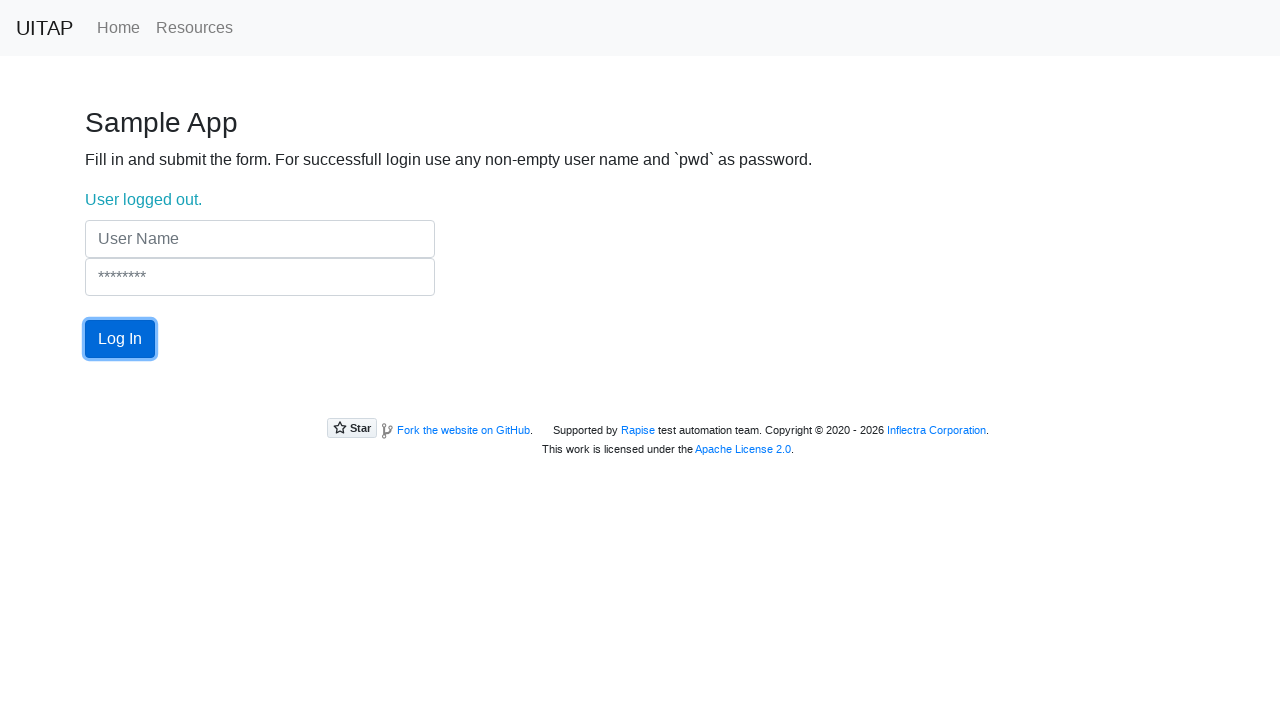